Tests checking the first checkbox on the checkboxes page

Starting URL: https://the-internet.herokuapp.com/checkboxes

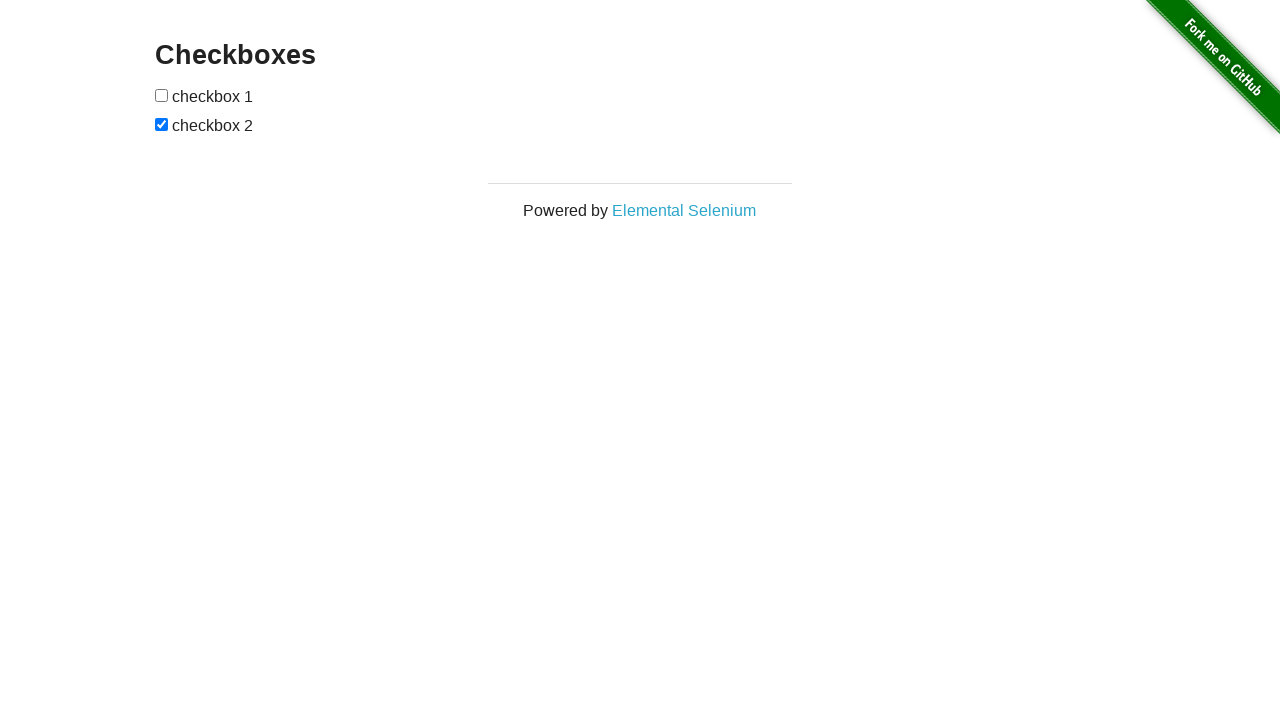

Navigated to the checkboxes page
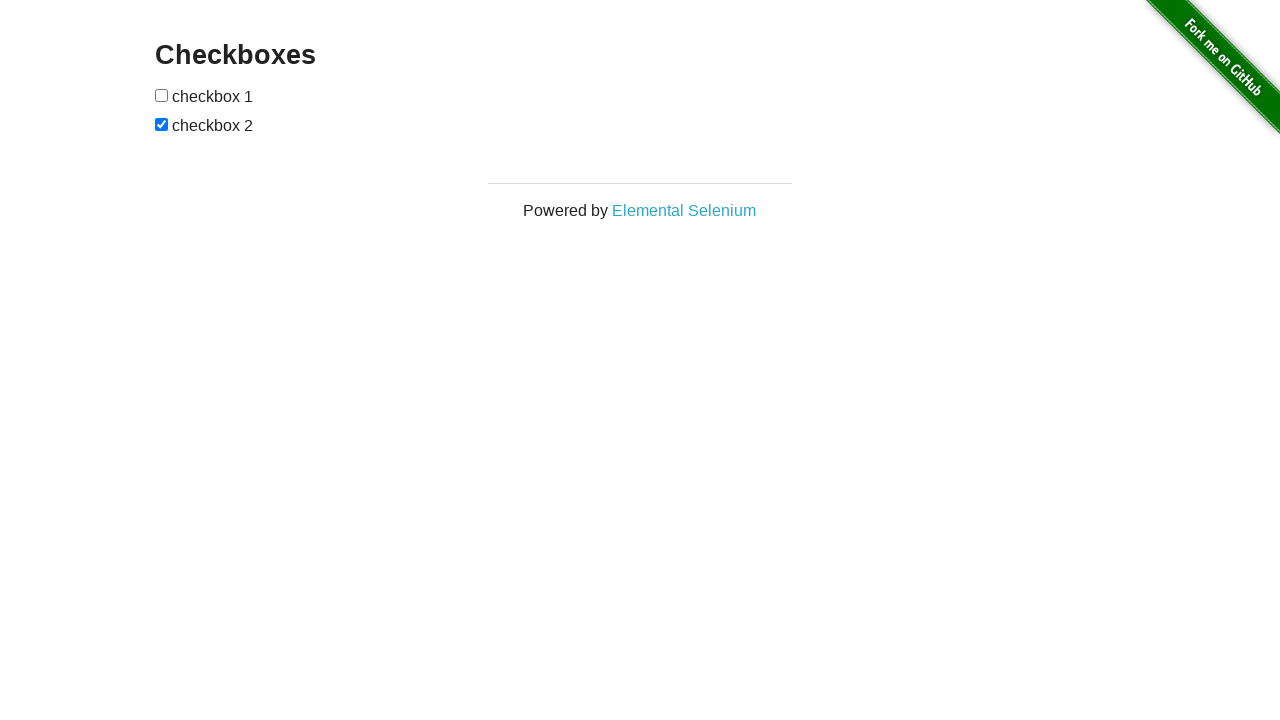

Checked the first checkbox at (162, 95) on input[type='checkbox']:nth-of-type(1)
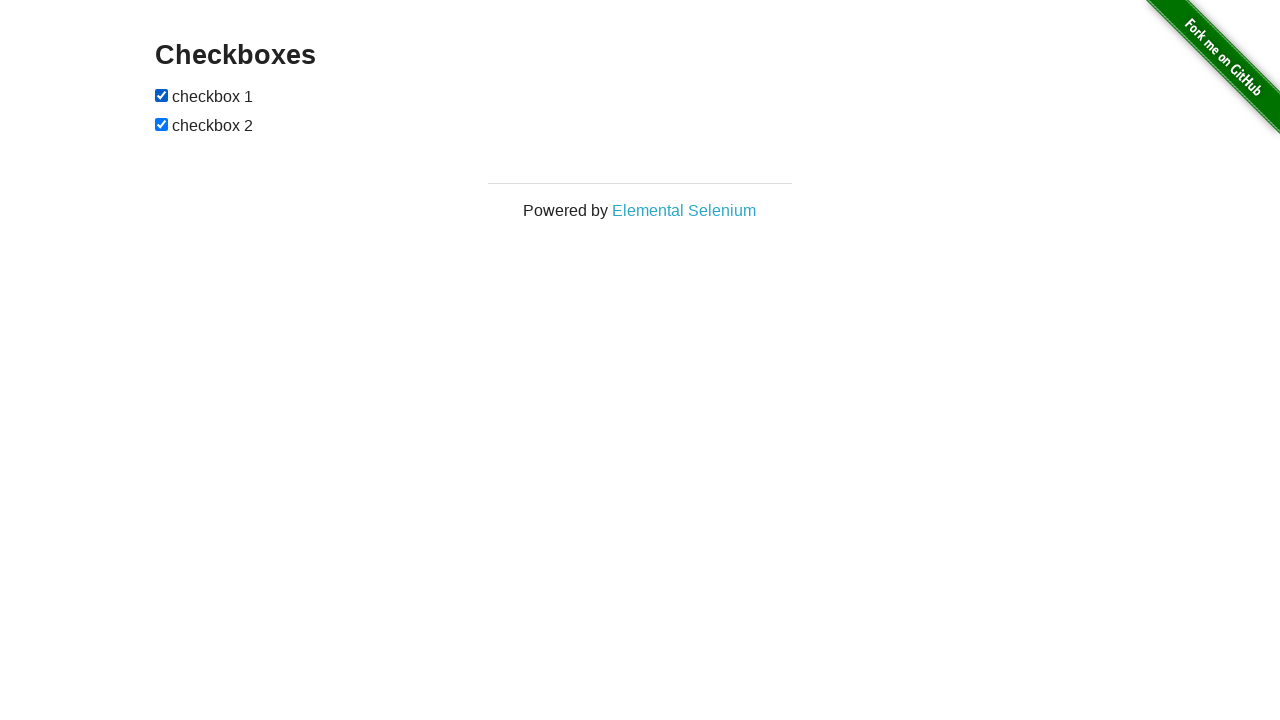

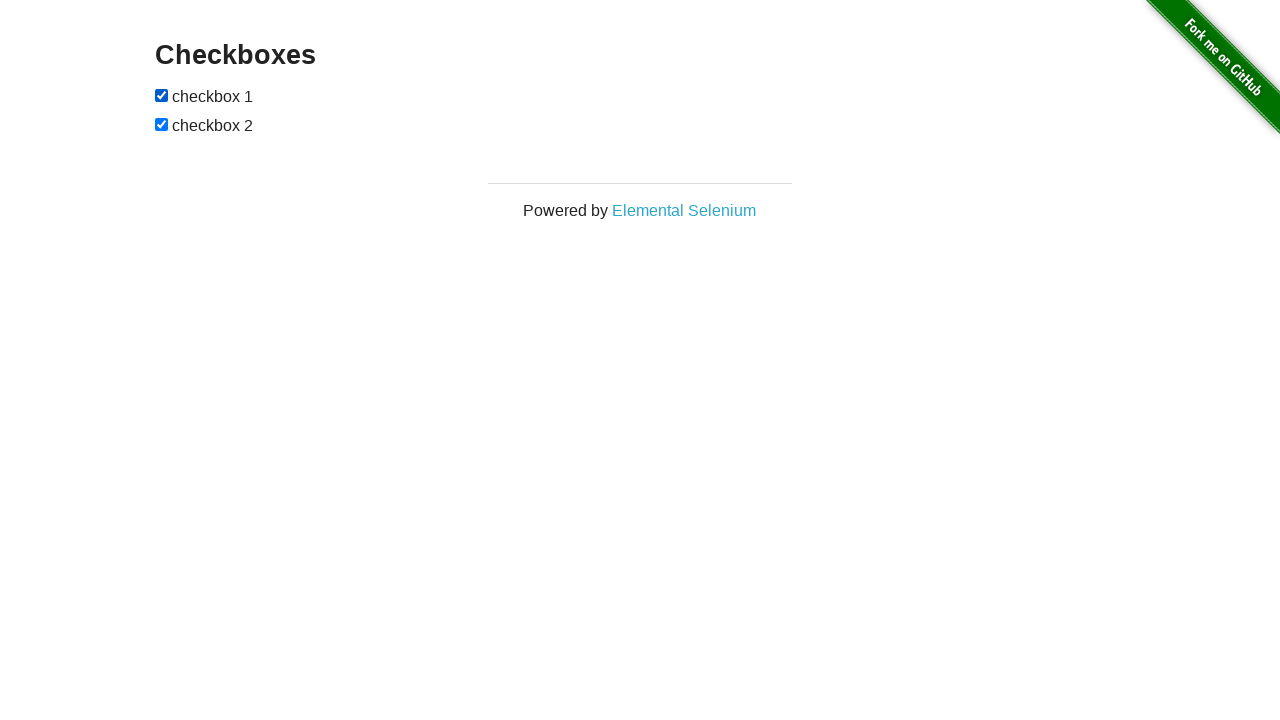